Tests slider functionality by dragging the volume slider to different positions and verifying the displayed value changes

Starting URL: https://training-support.net/webelements/sliders/

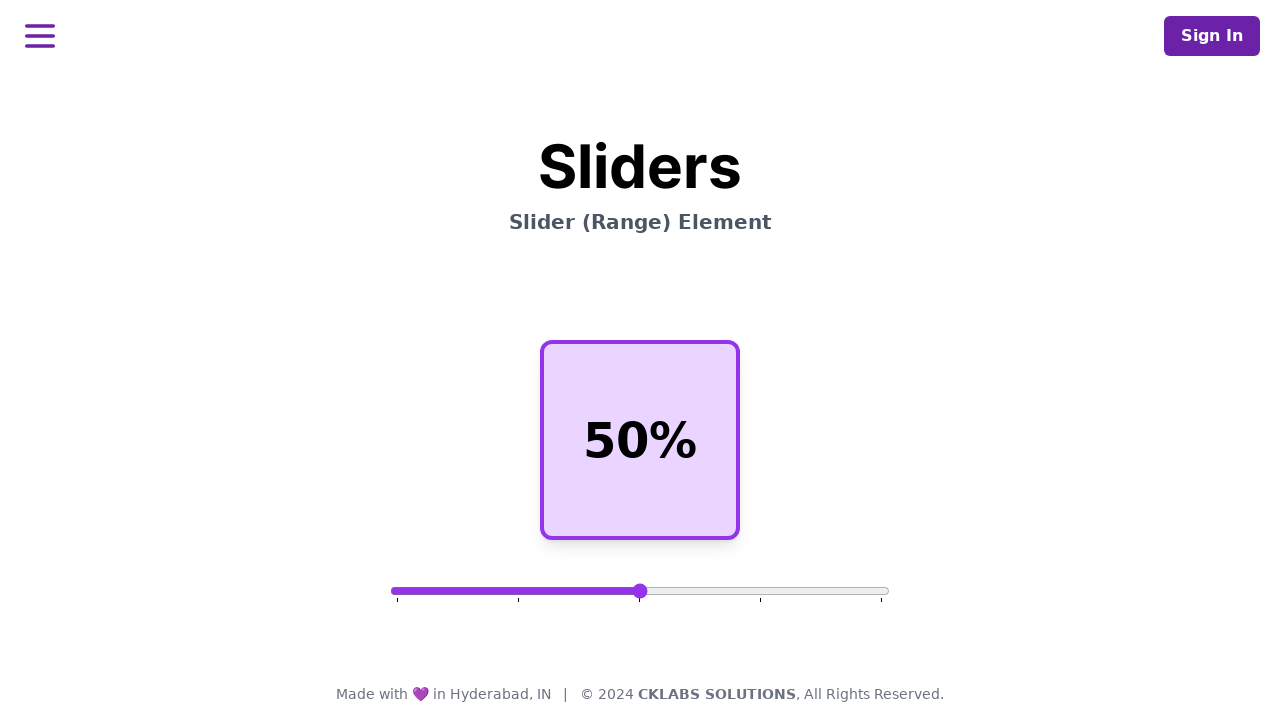

Retrieved initial volume value from display
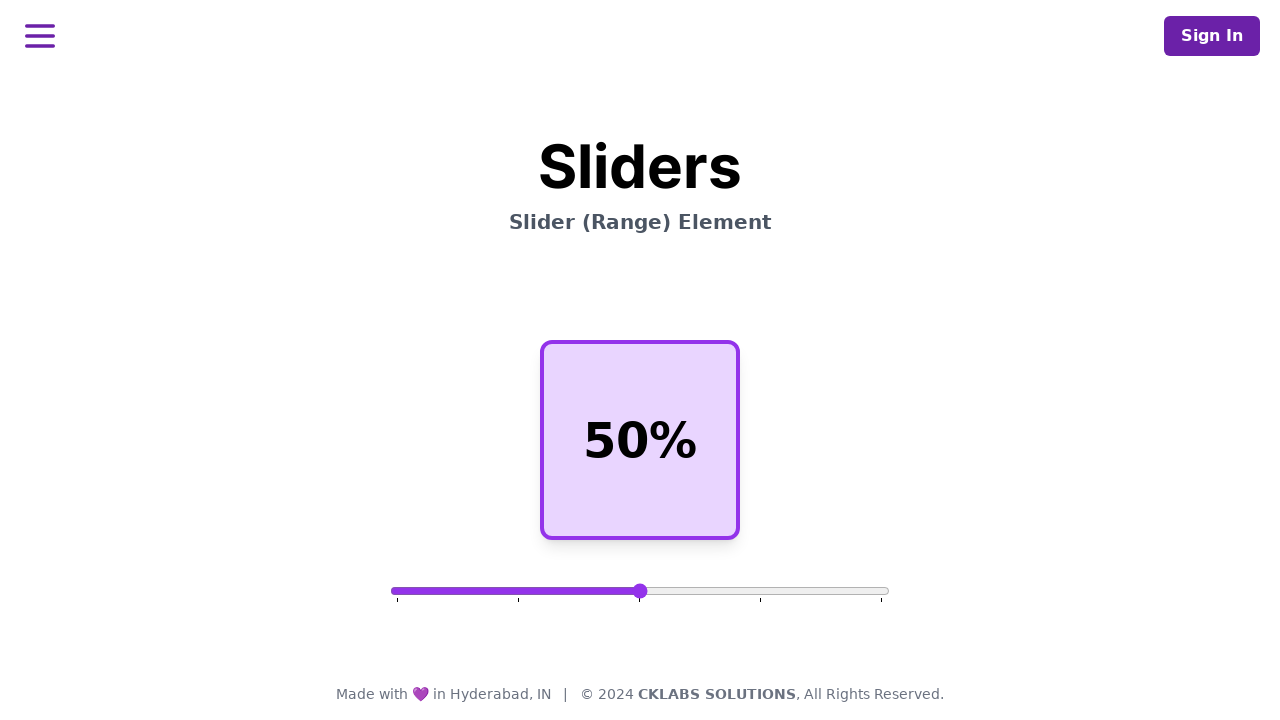

Located volume slider element
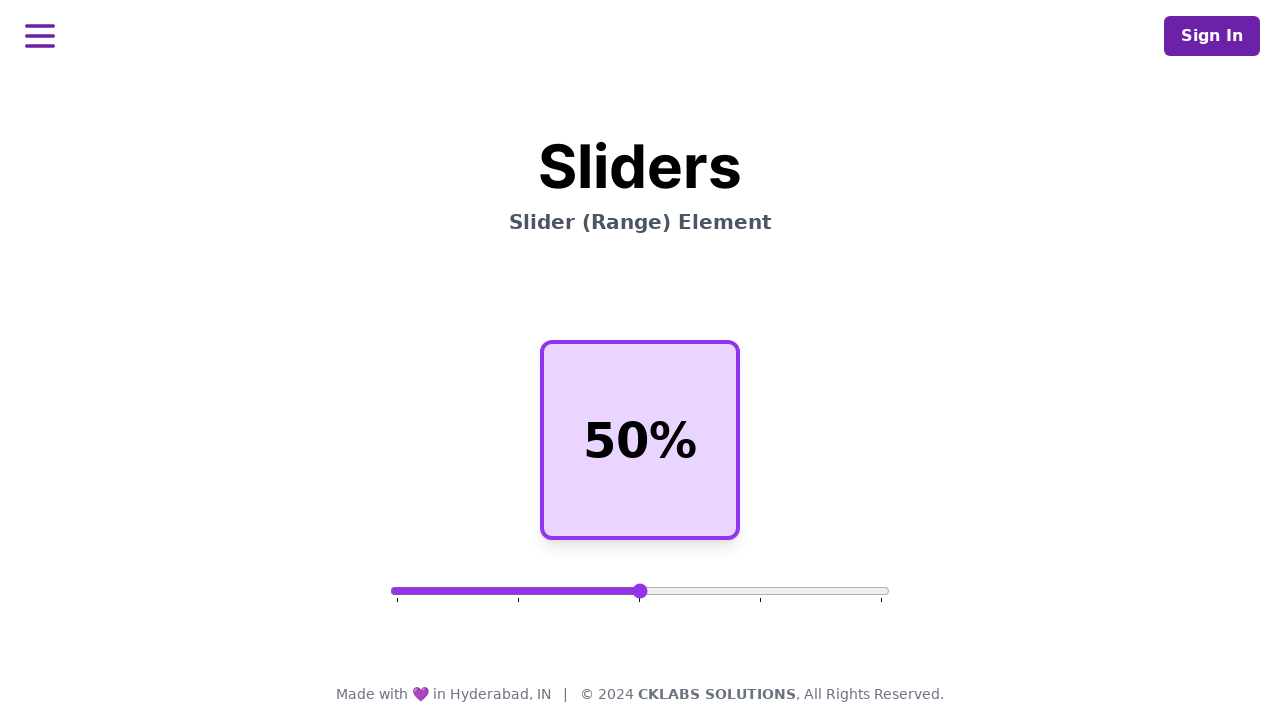

Retrieved slider bounding box dimensions
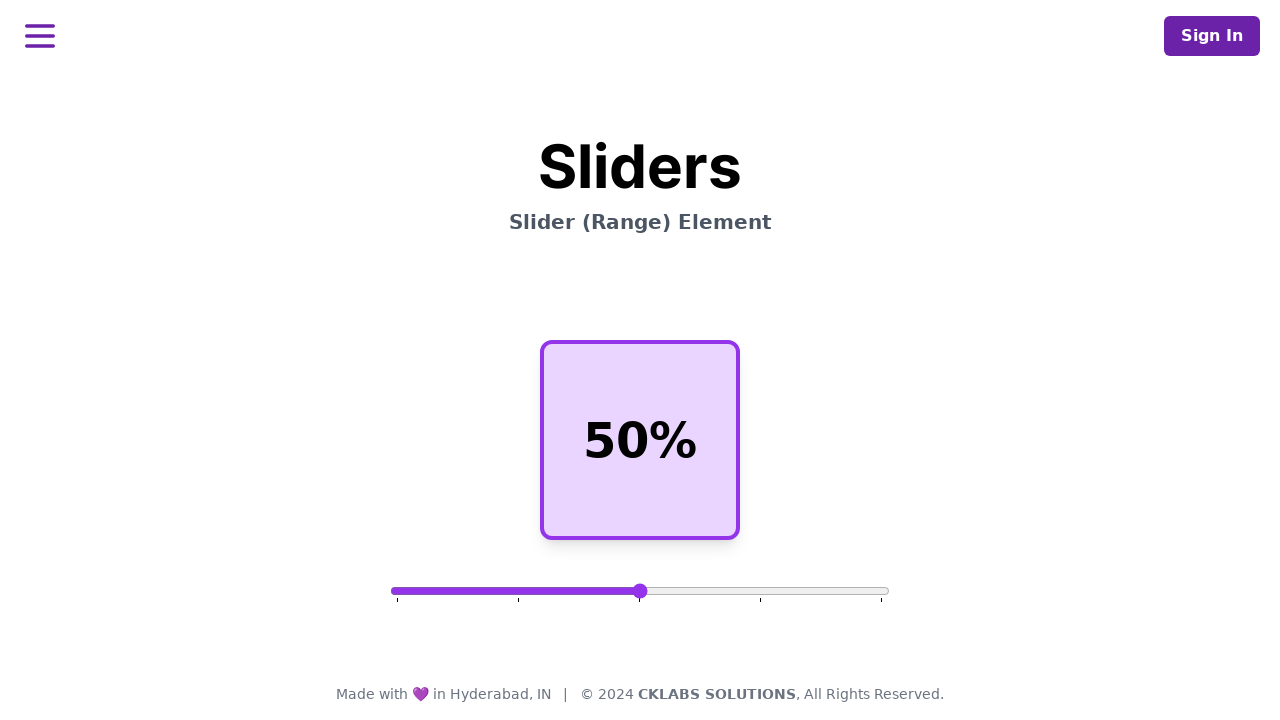

Moved mouse to center of slider at (640, 591)
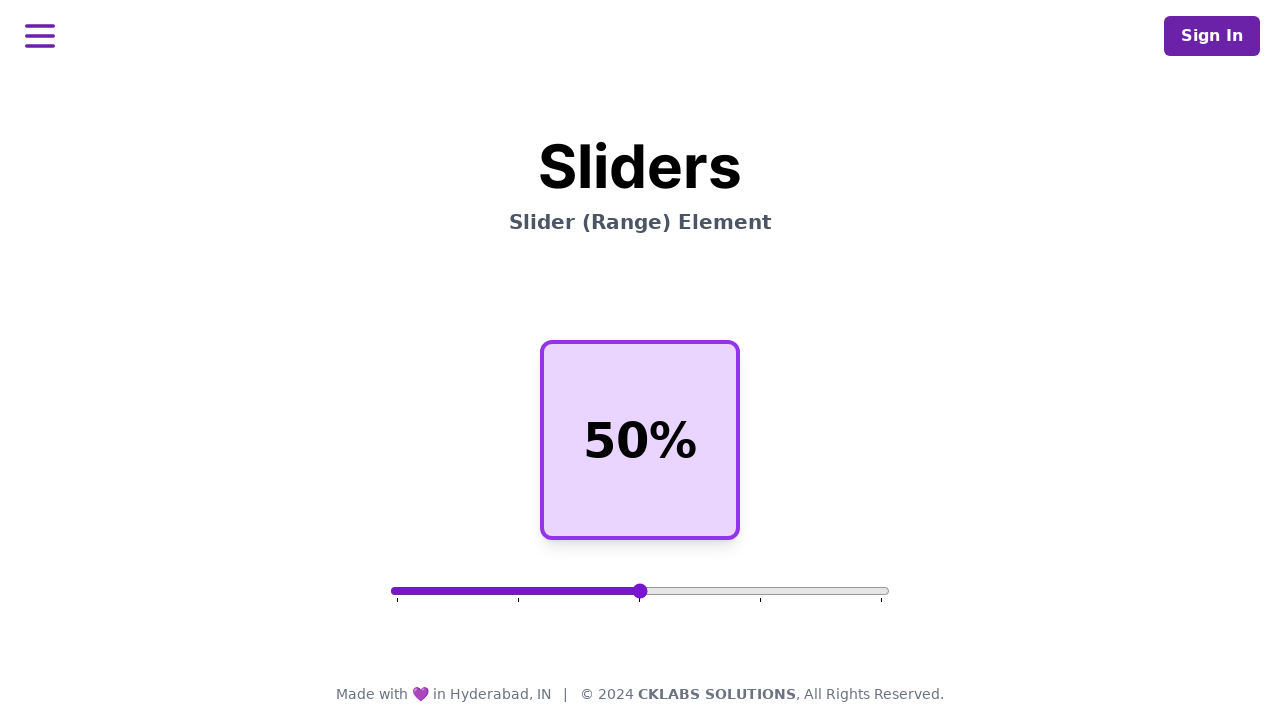

Pressed down mouse button on slider at (640, 591)
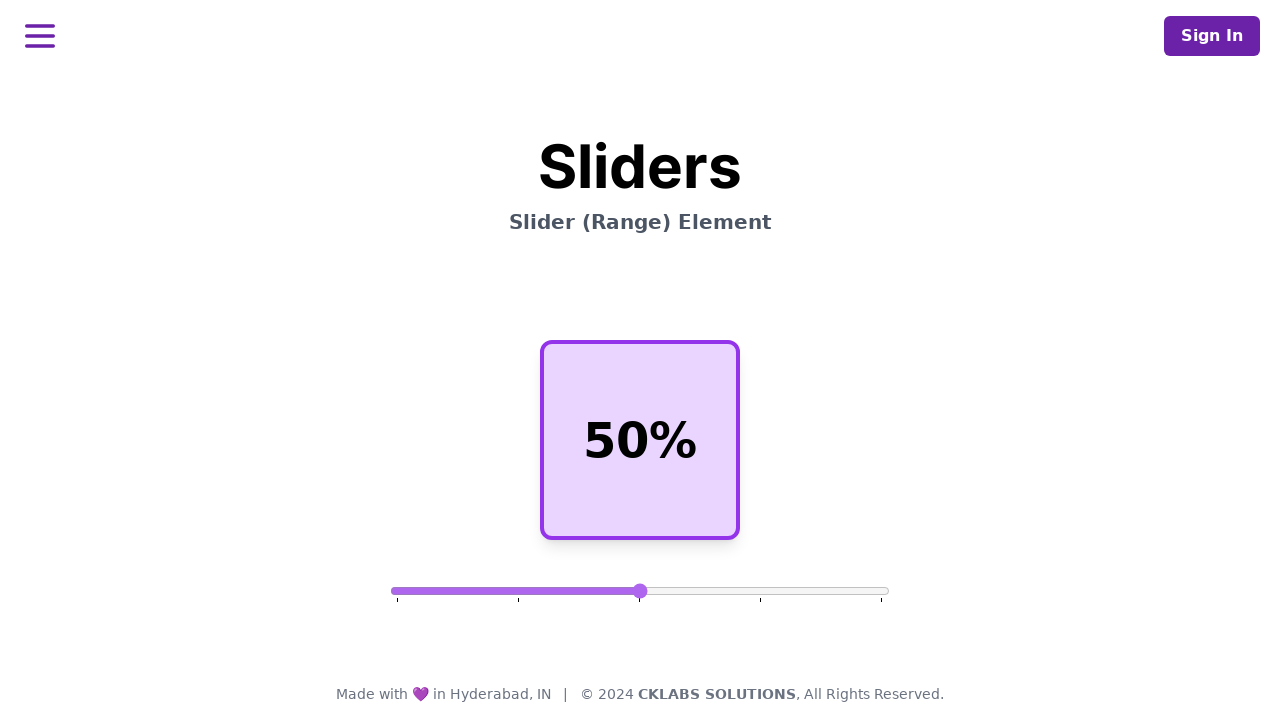

Dragged slider to 25% position at (515, 591)
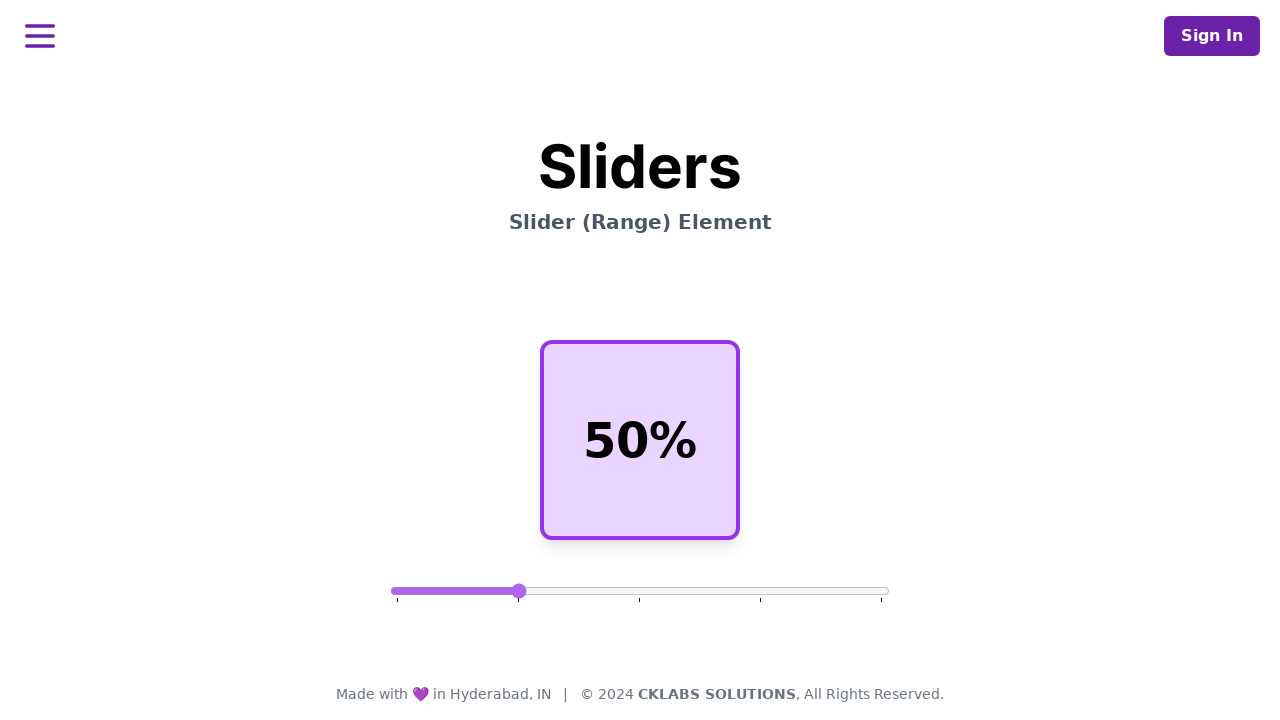

Released mouse button at 25% position at (515, 591)
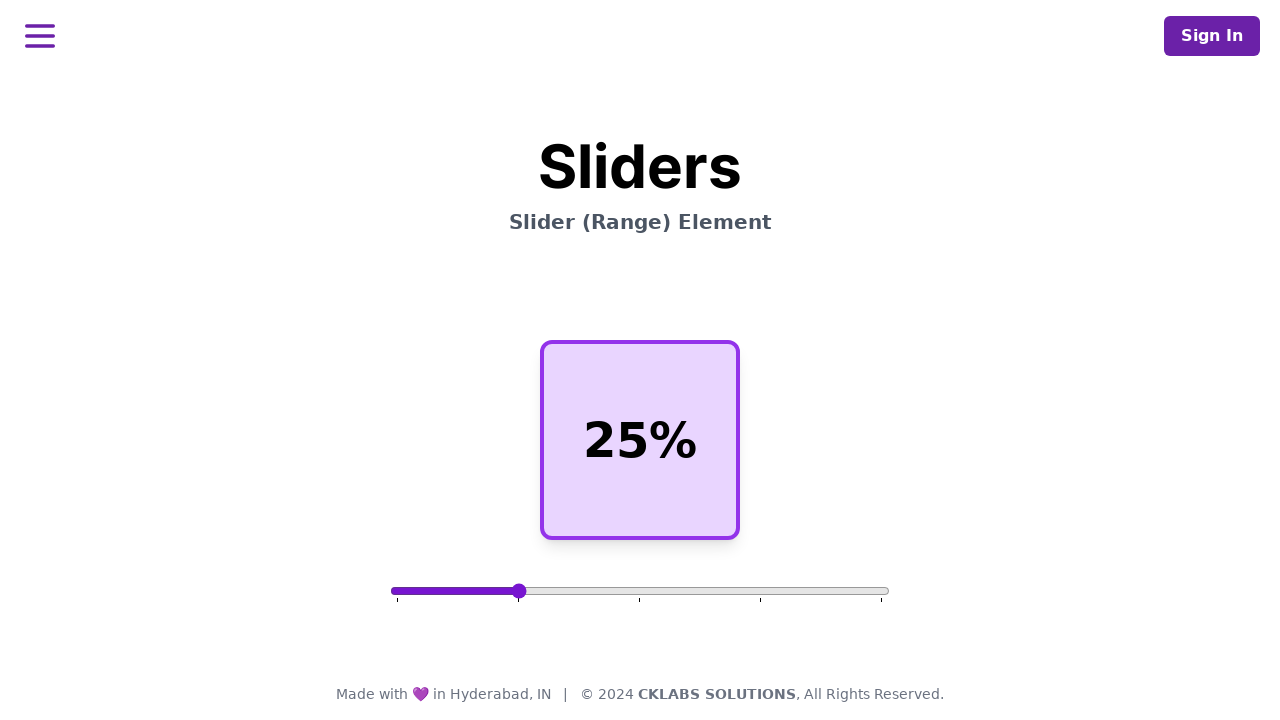

Moved mouse to 25% position on slider at (515, 591)
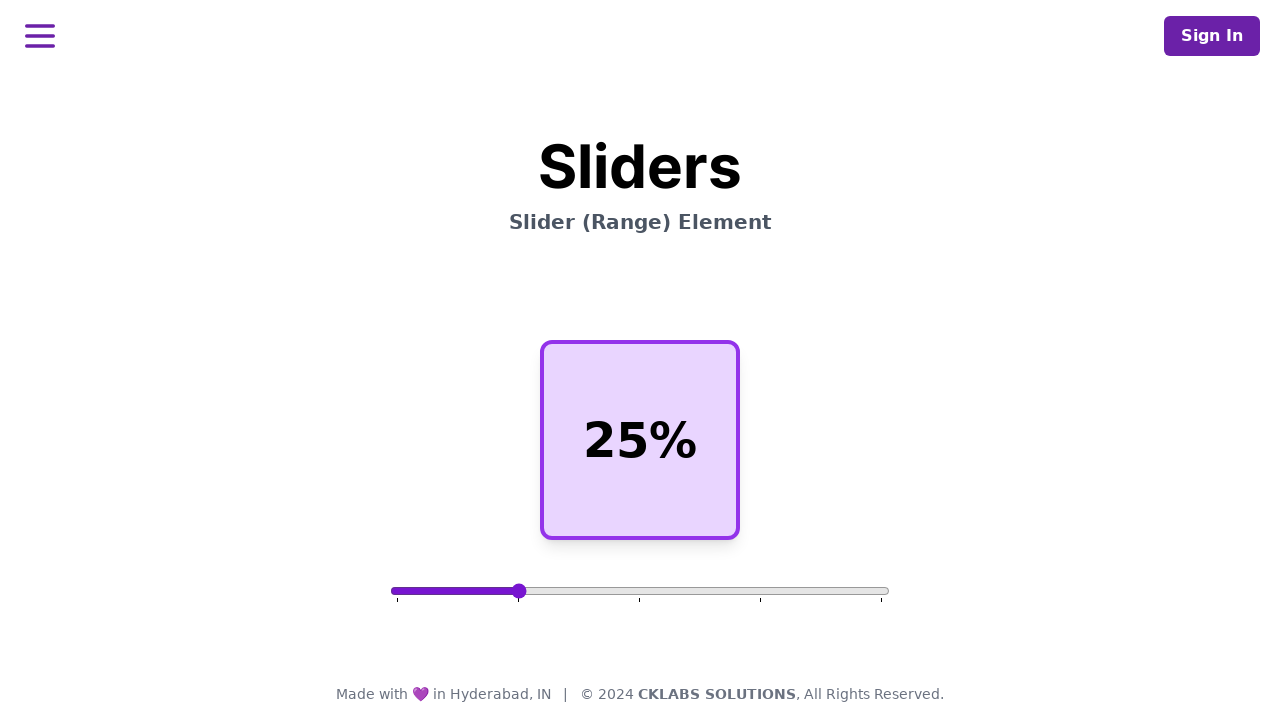

Pressed down mouse button on slider at (515, 591)
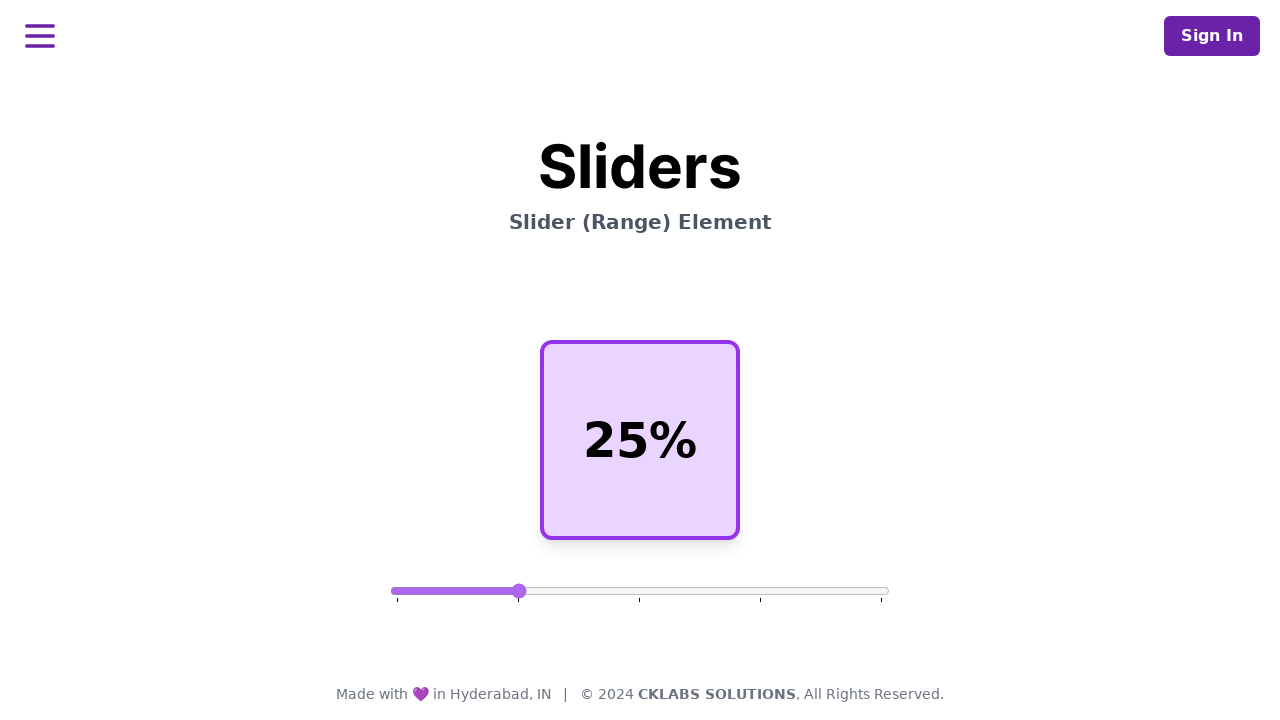

Dragged slider to 75% position at (765, 591)
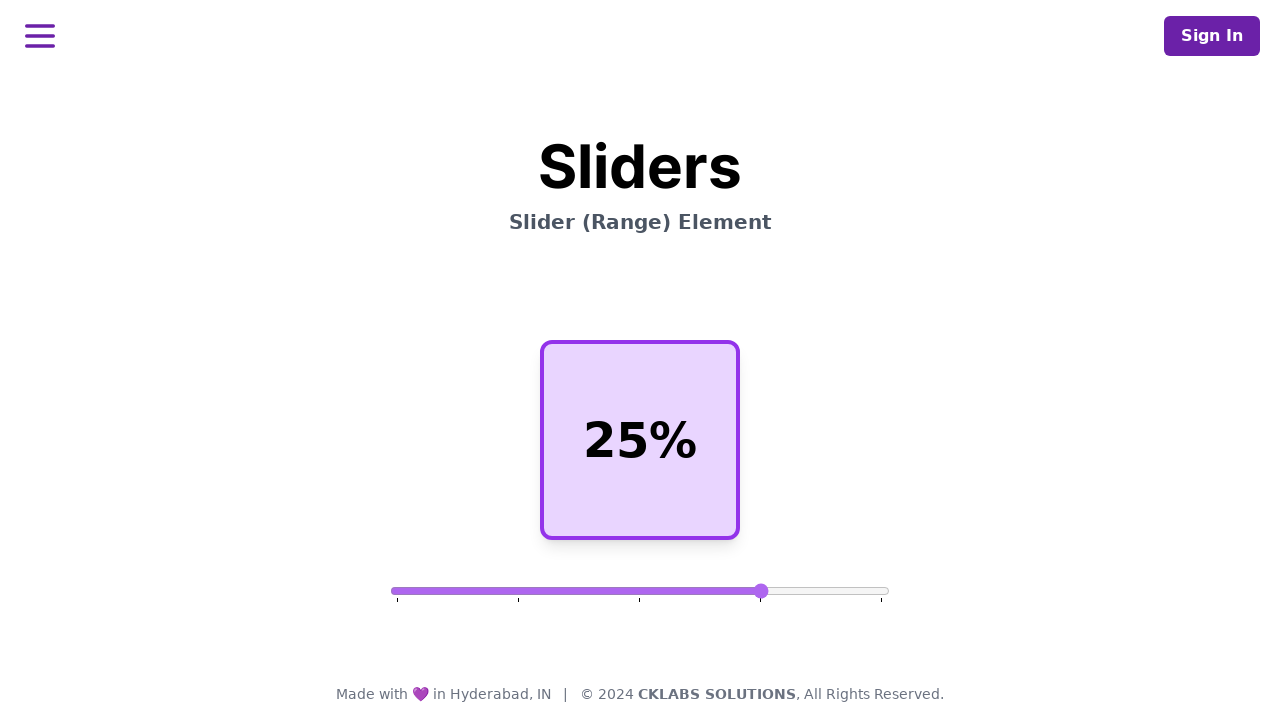

Released mouse button at 75% position at (765, 591)
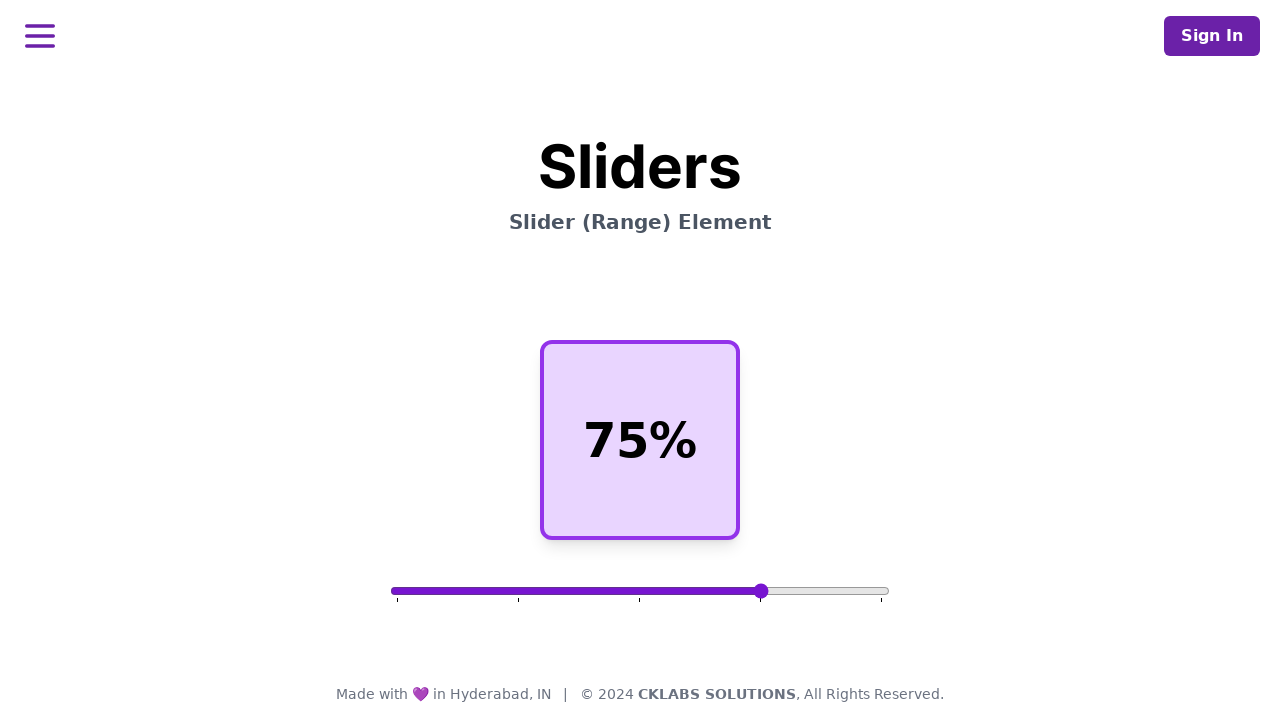

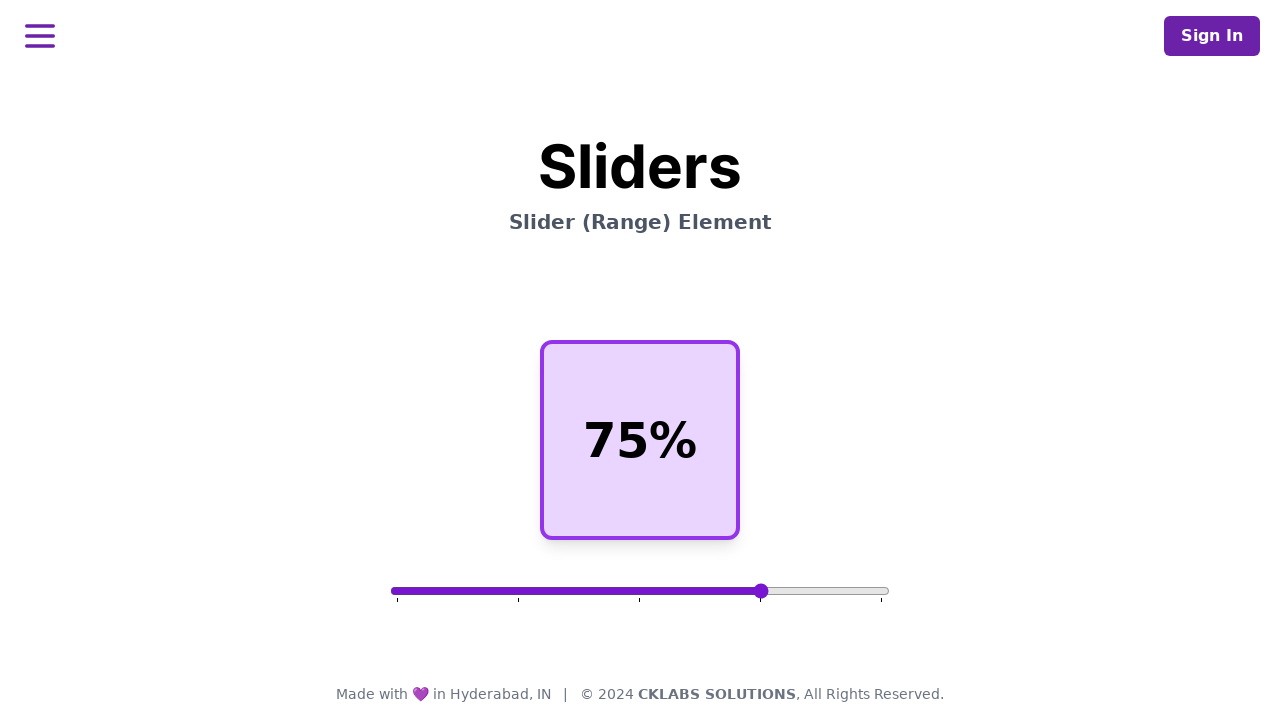